Tests drag and drop functionality by dragging an element from source to target location

Starting URL: https://www.leafground.com/drag.xhtml

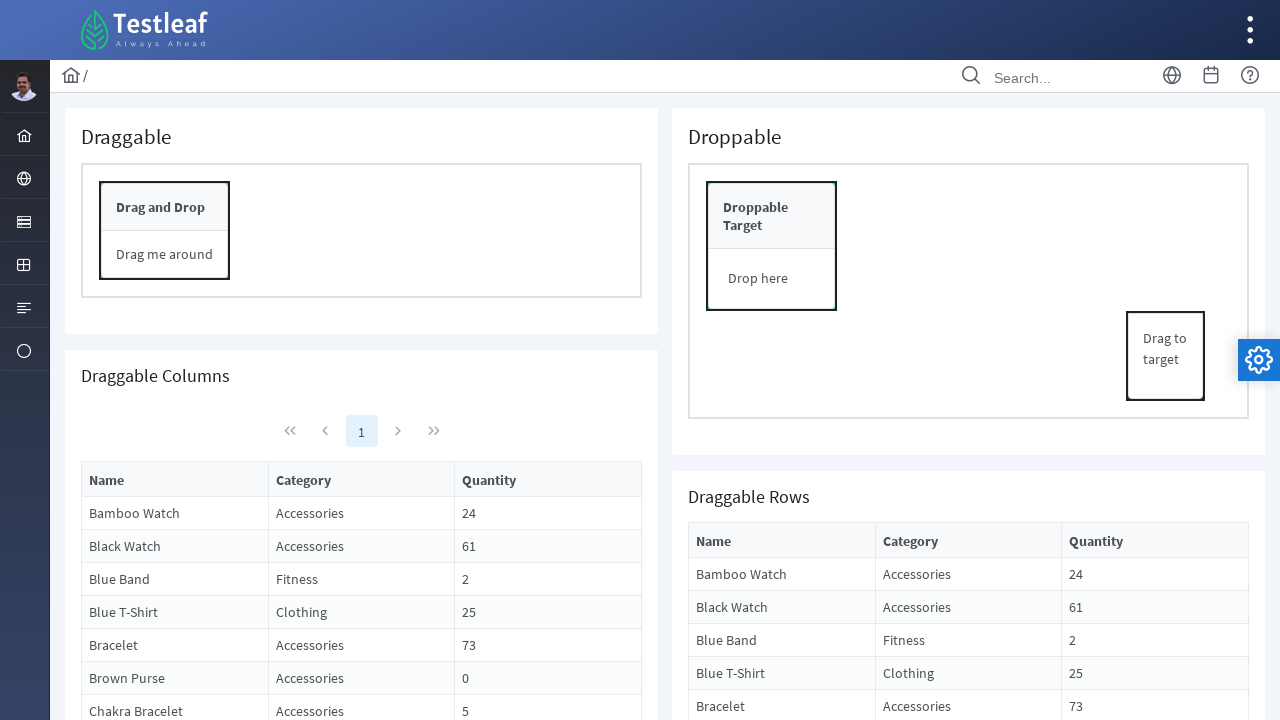

Located source element to drag
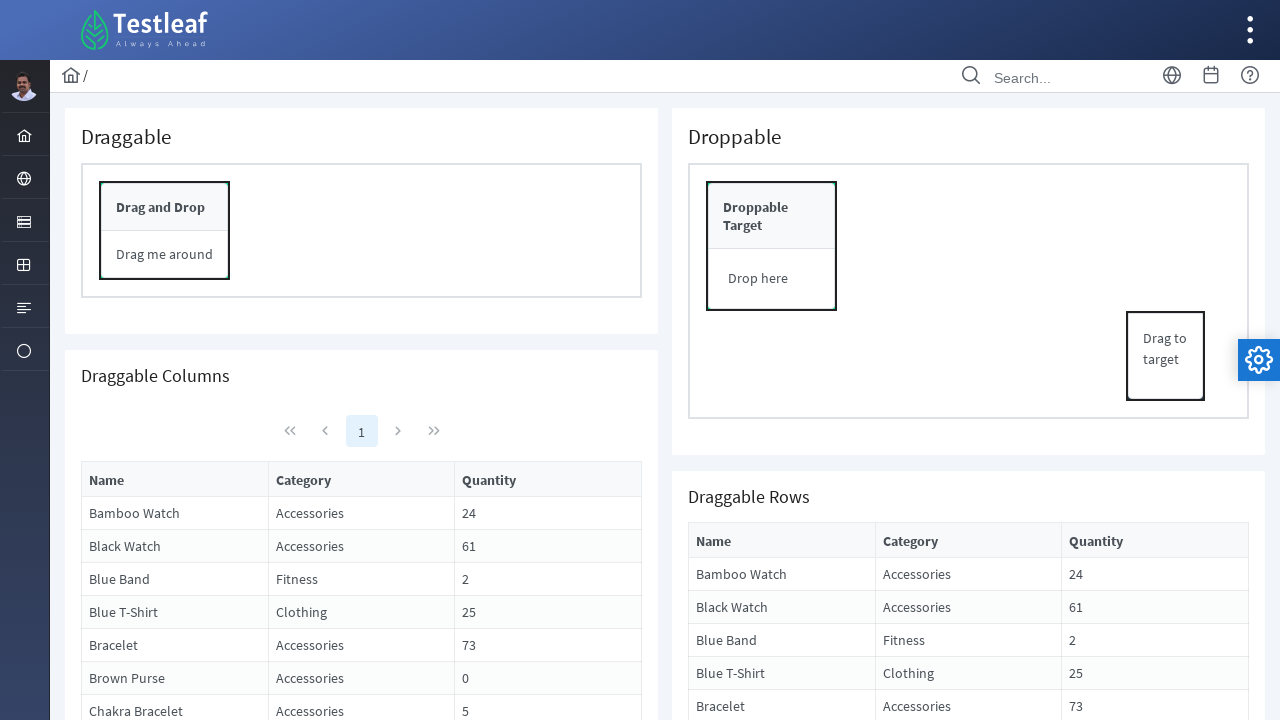

Located target element for drop
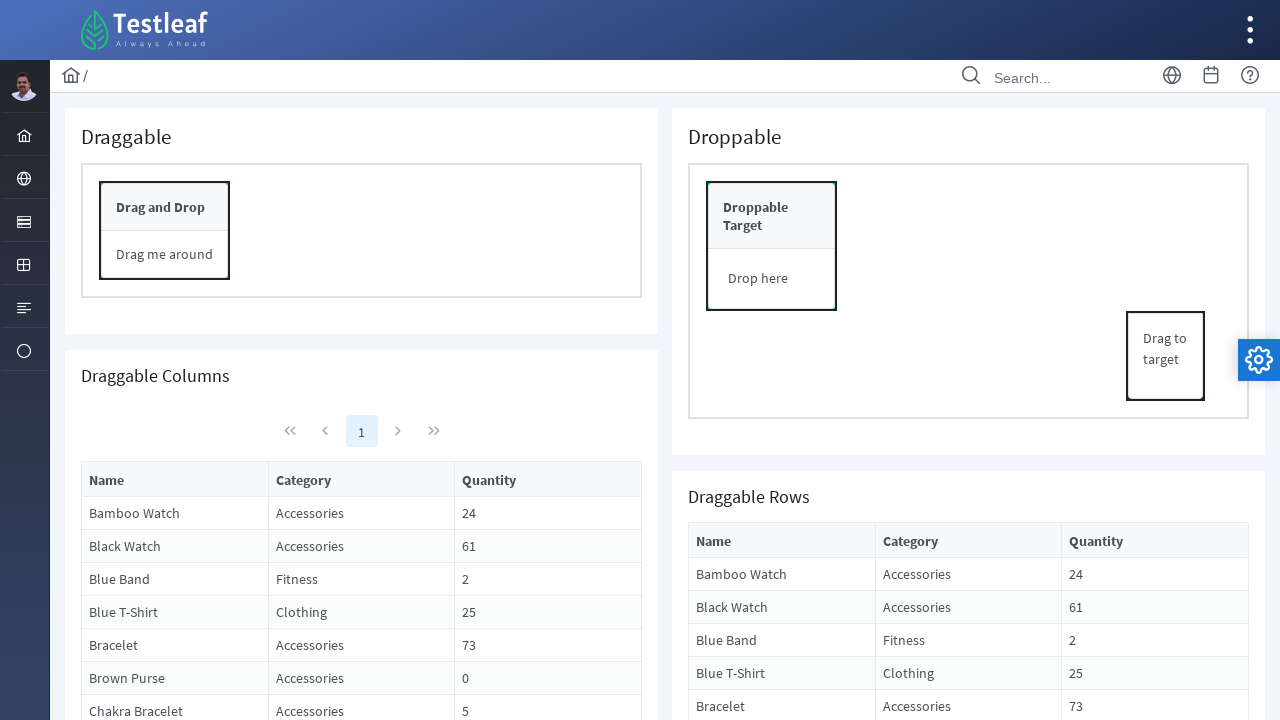

Performed drag and drop operation from source to target at (772, 279)
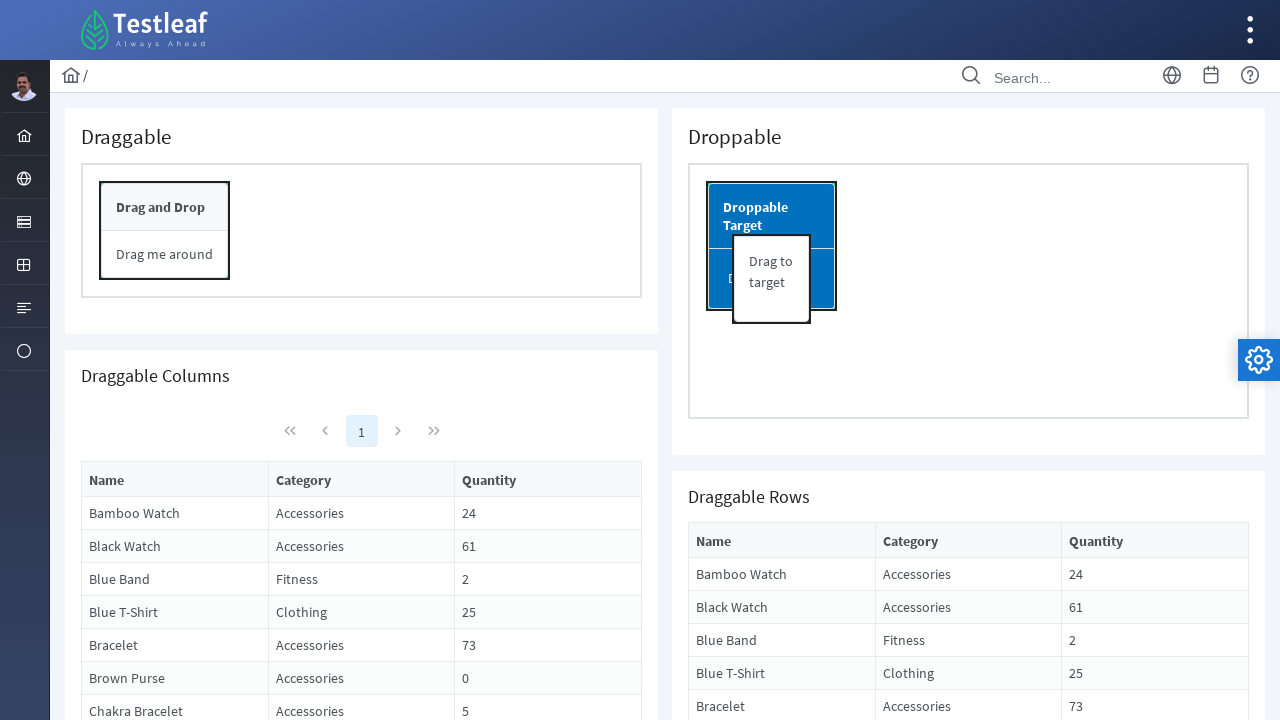

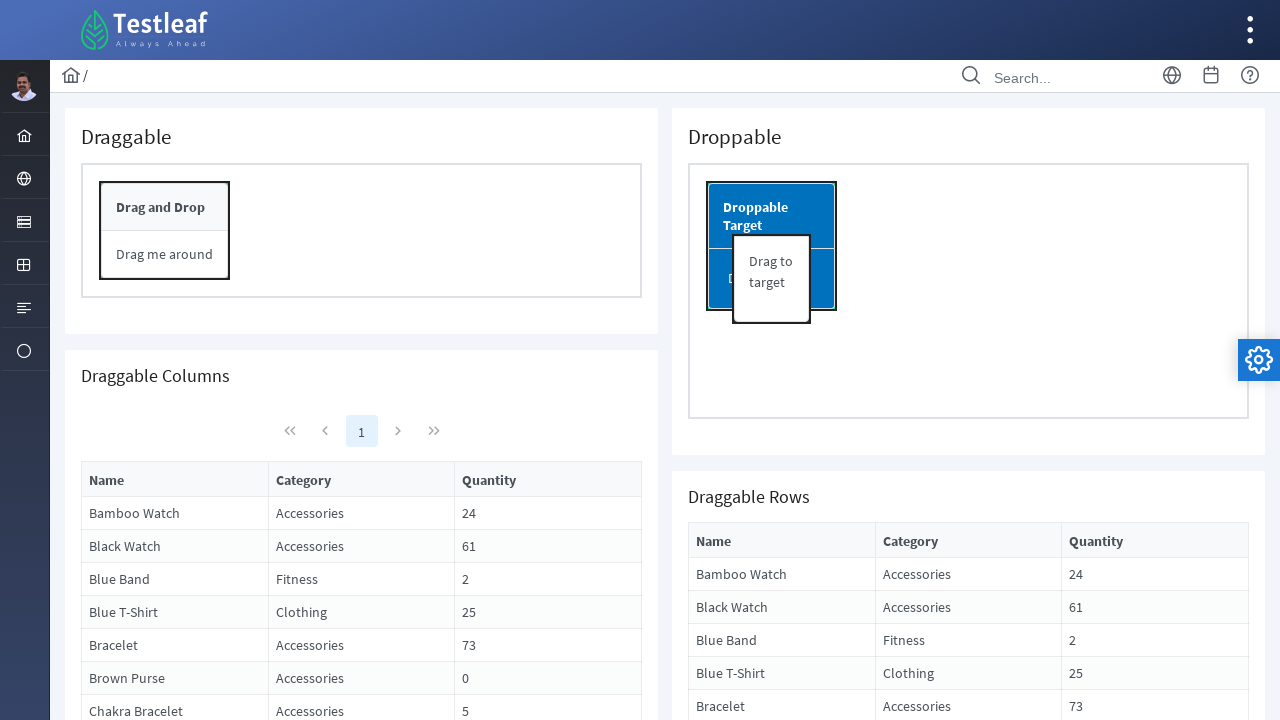